Tests radio button selection by selecting multiple radio button options across different groups

Starting URL: https://letcode.in/test

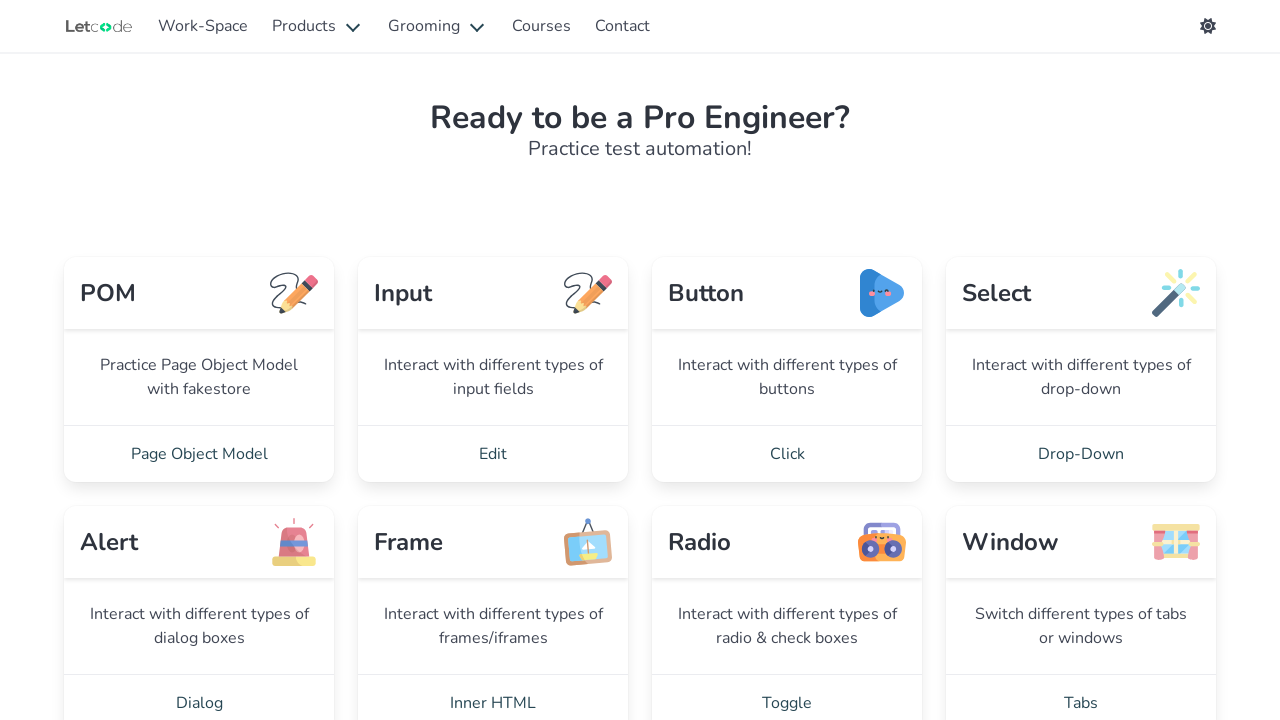

Clicked on 'Toggle' link to navigate to radio button page at (787, 692) on internal:role=link[name="Toggle"i]
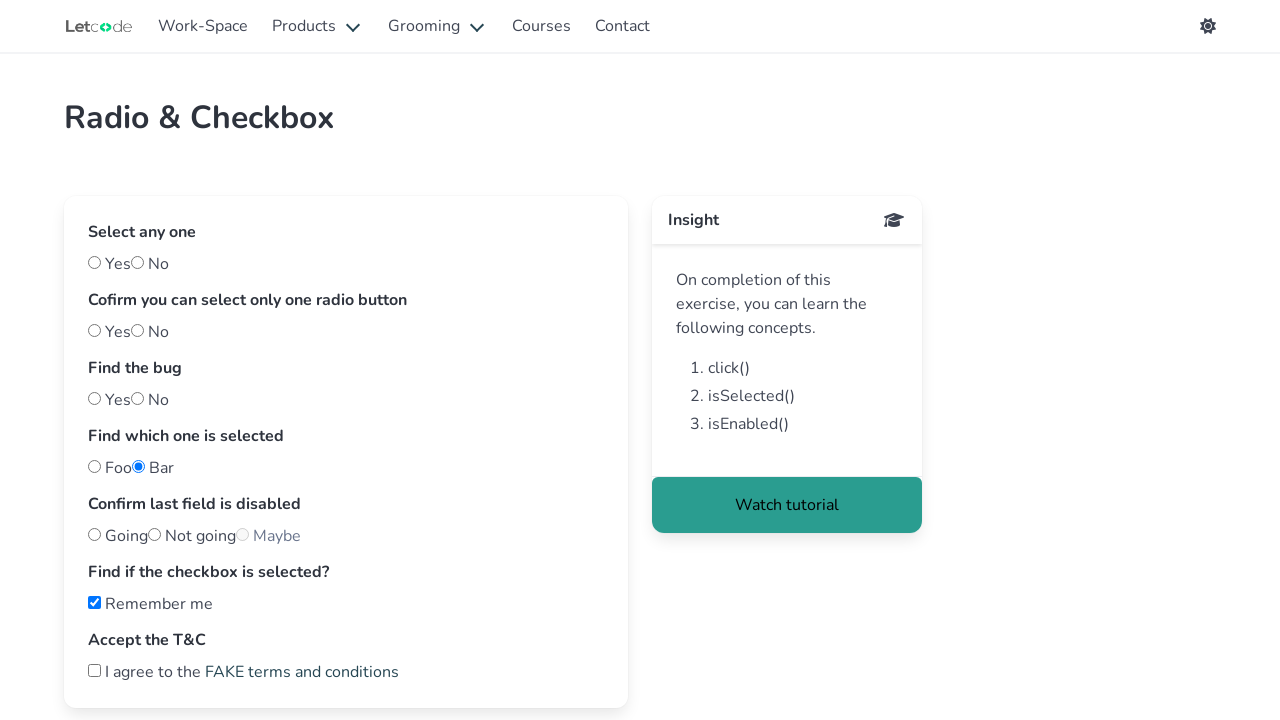

Selected 'Yes' on the first radio button group at (110, 264) on internal:text="Yes"i >> nth=0
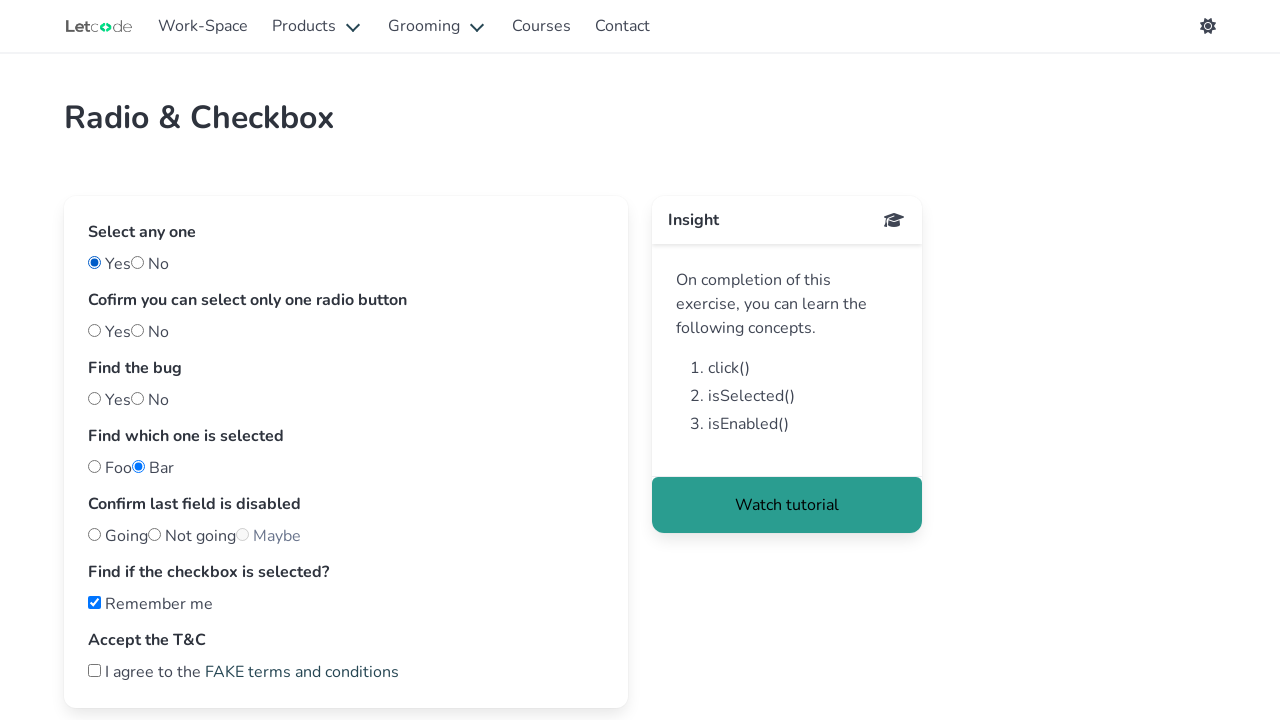

Selected 'Yes' on the second radio button group at (110, 332) on internal:text="Yes"i >> nth=1
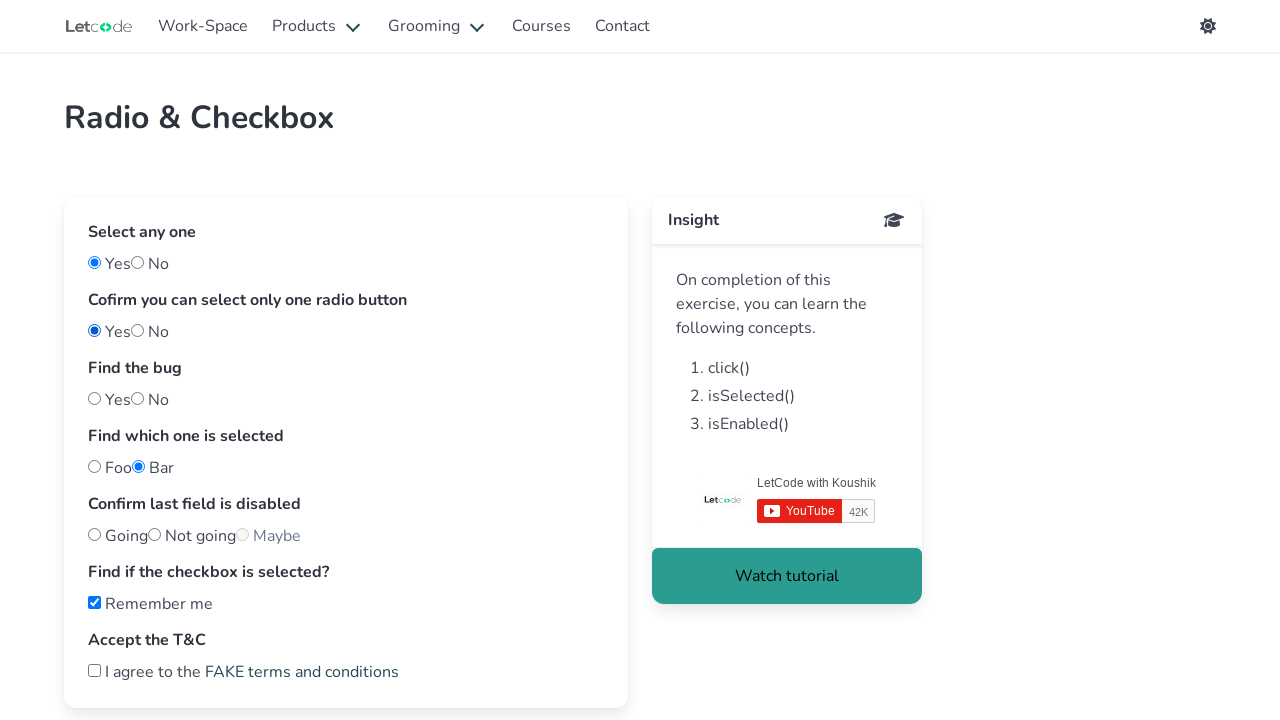

Selected 'No' on the third radio button group at (150, 400) on internal:text="No"i >> nth=2
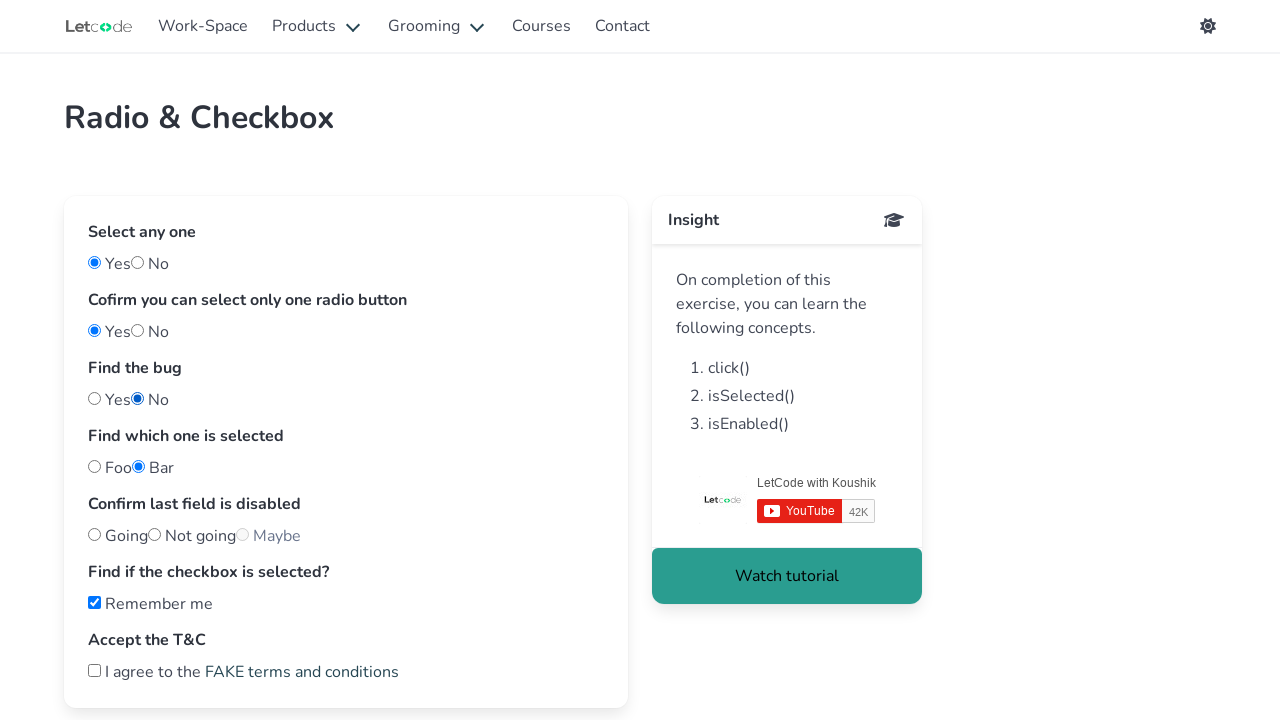

Selected 'Foo' on the fourth radio button group at (110, 468) on internal:text="Foo"i
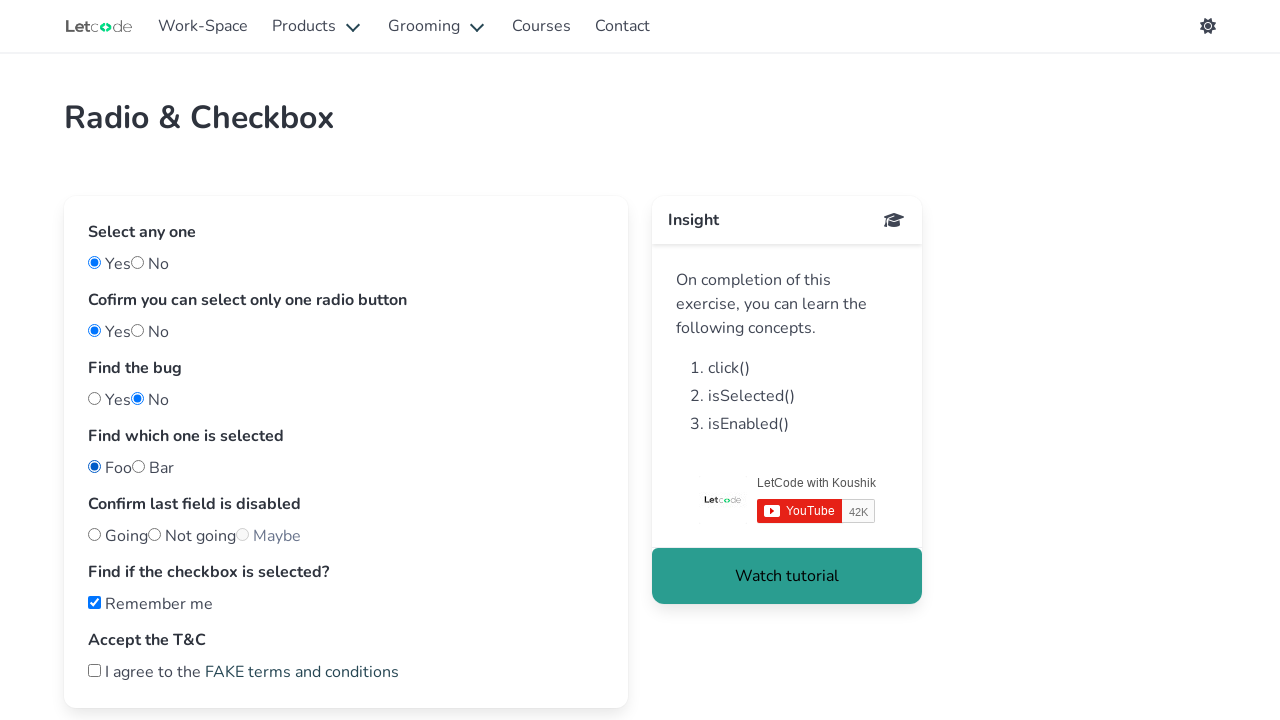

Selected 'Not going' on the fifth radio button group at (192, 536) on internal:text="Not going"i
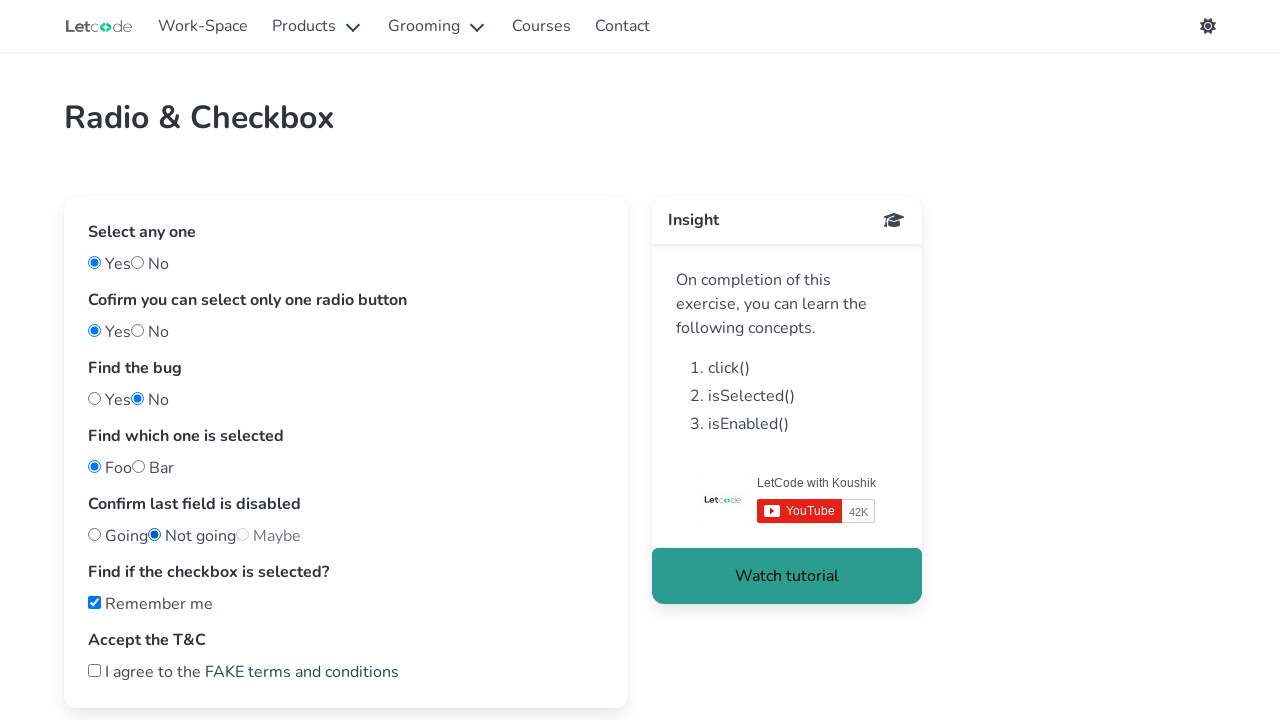

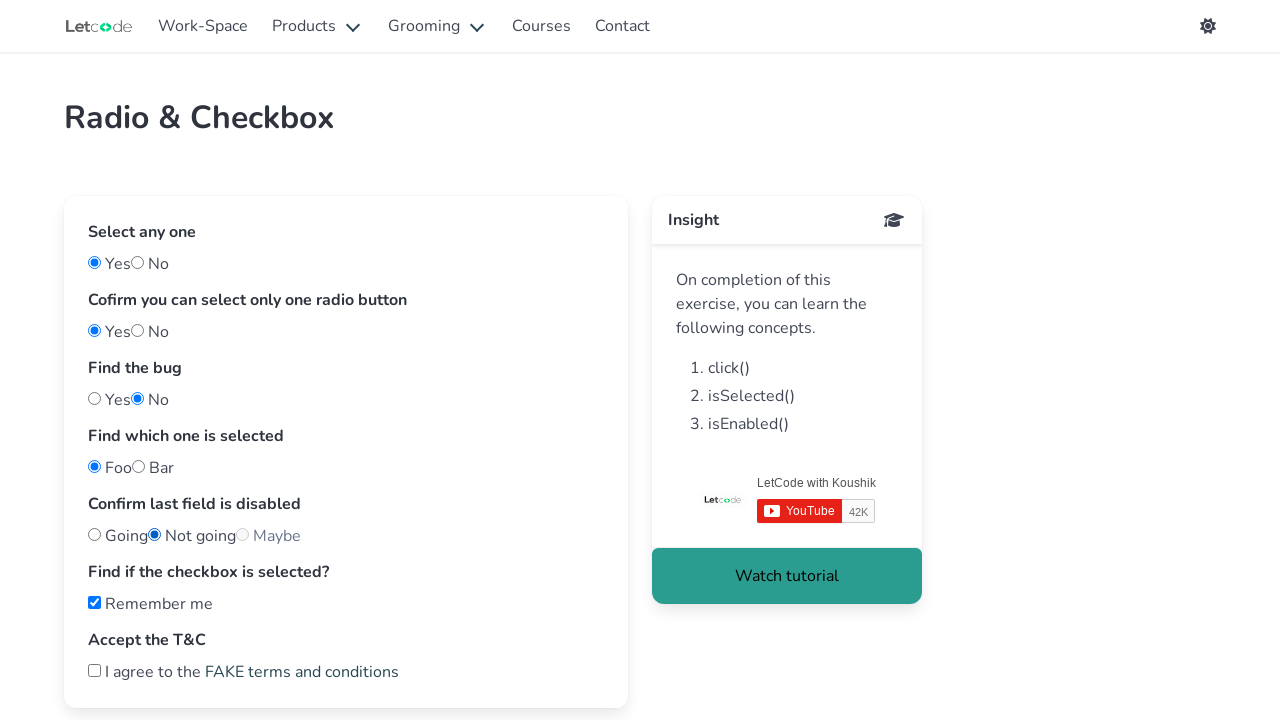